Navigates to Fast.com internet speed test website, waits for the speed test to complete, and verifies that the speed test results and details are displayed.

Starting URL: https://fast.com/

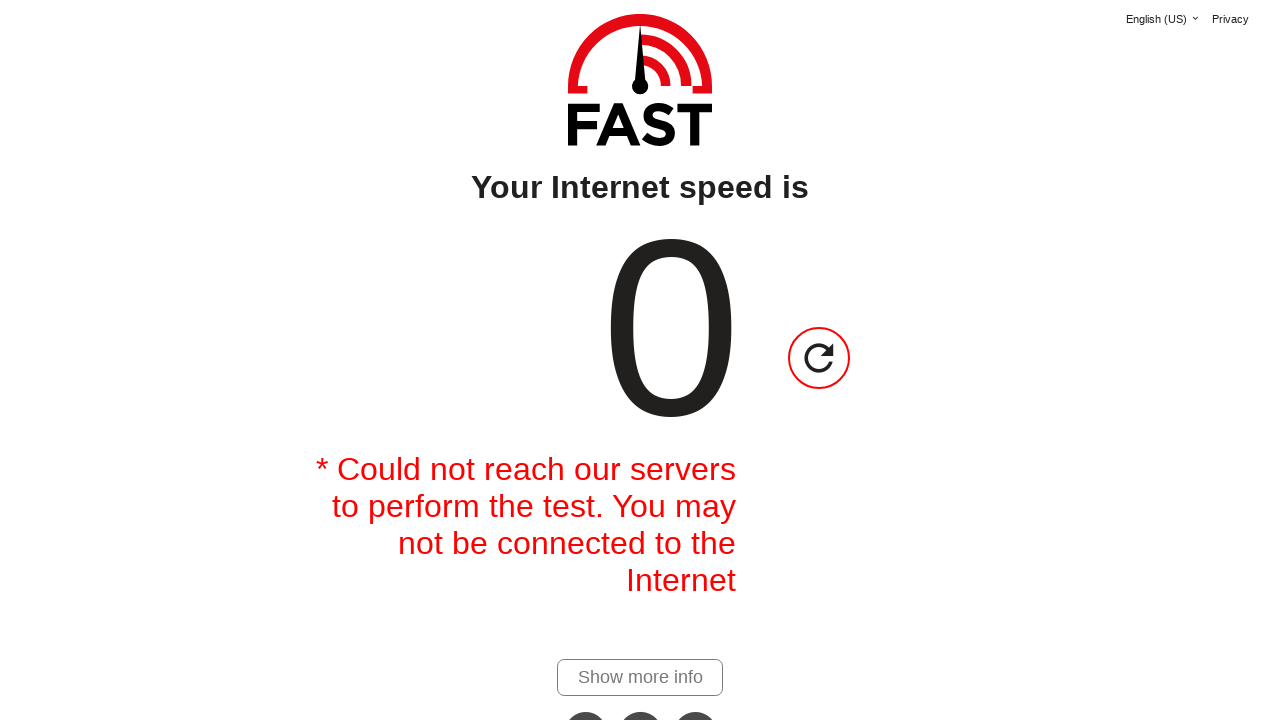

Waited for 'Show more details' link to appear (speed test in progress)
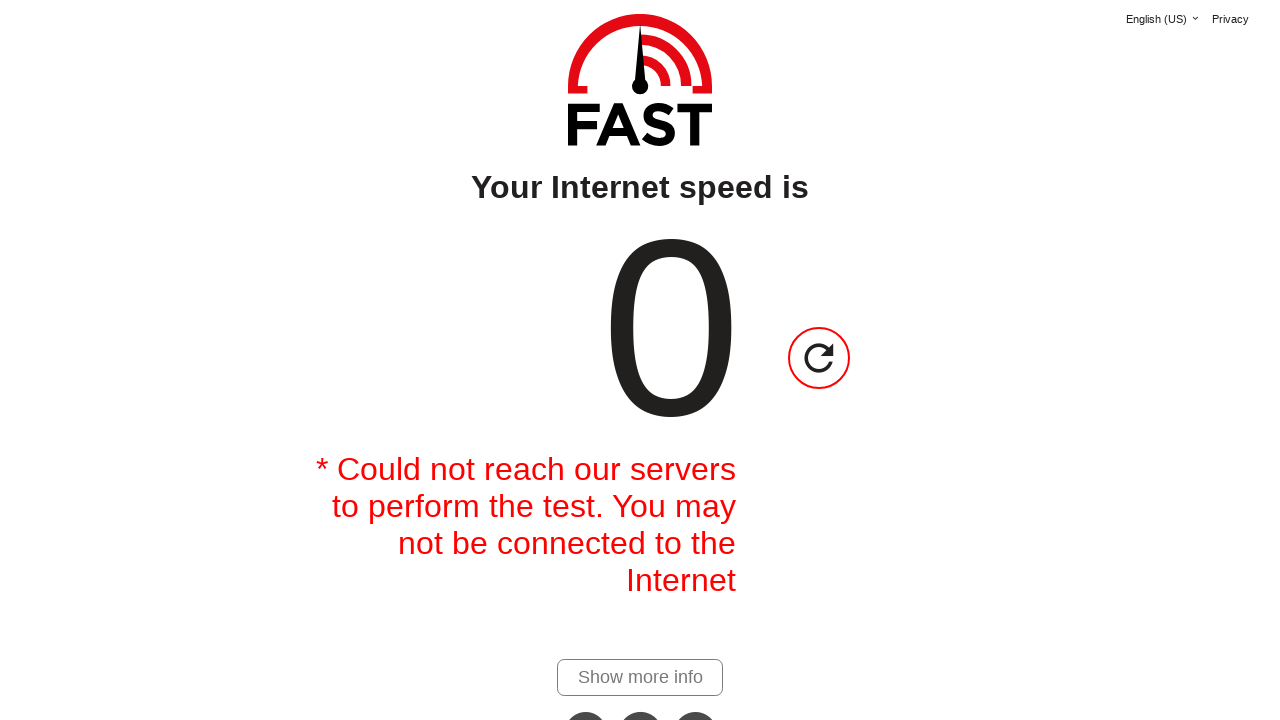

Speed test completed and speed value is now visible
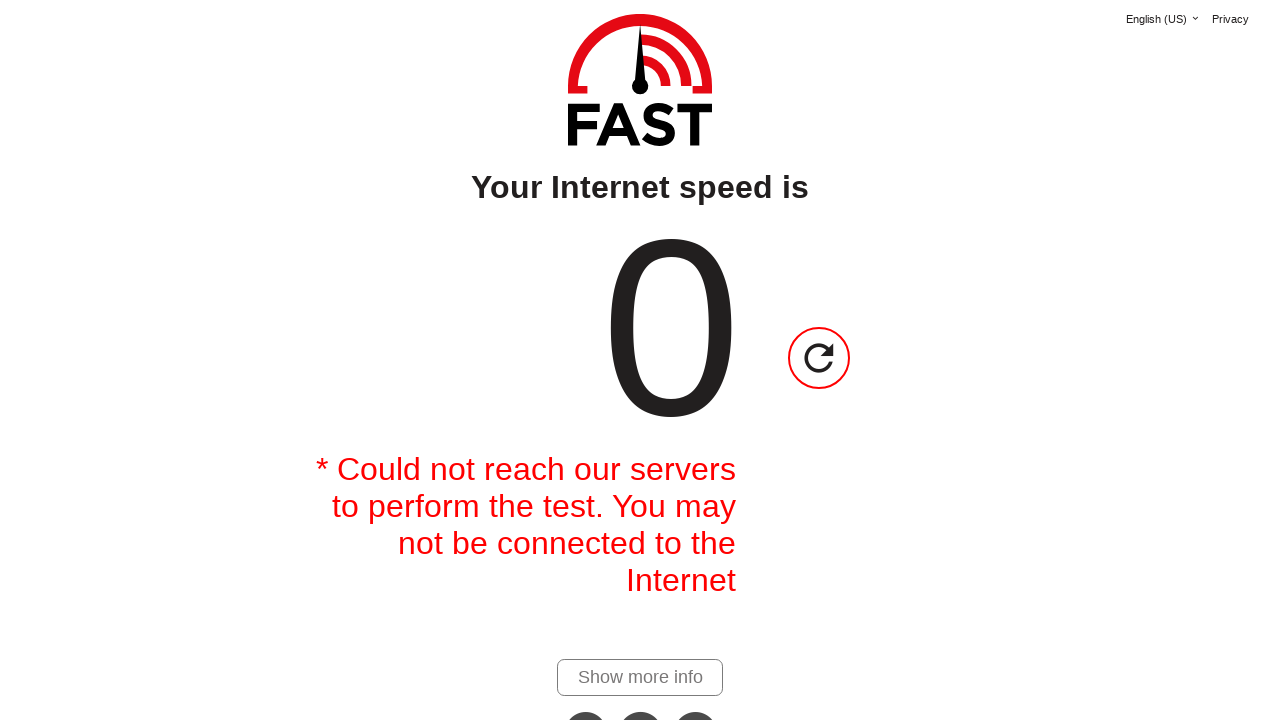

Clicked 'Show more details' link to expand test details at (640, 677) on #show-more-details-link
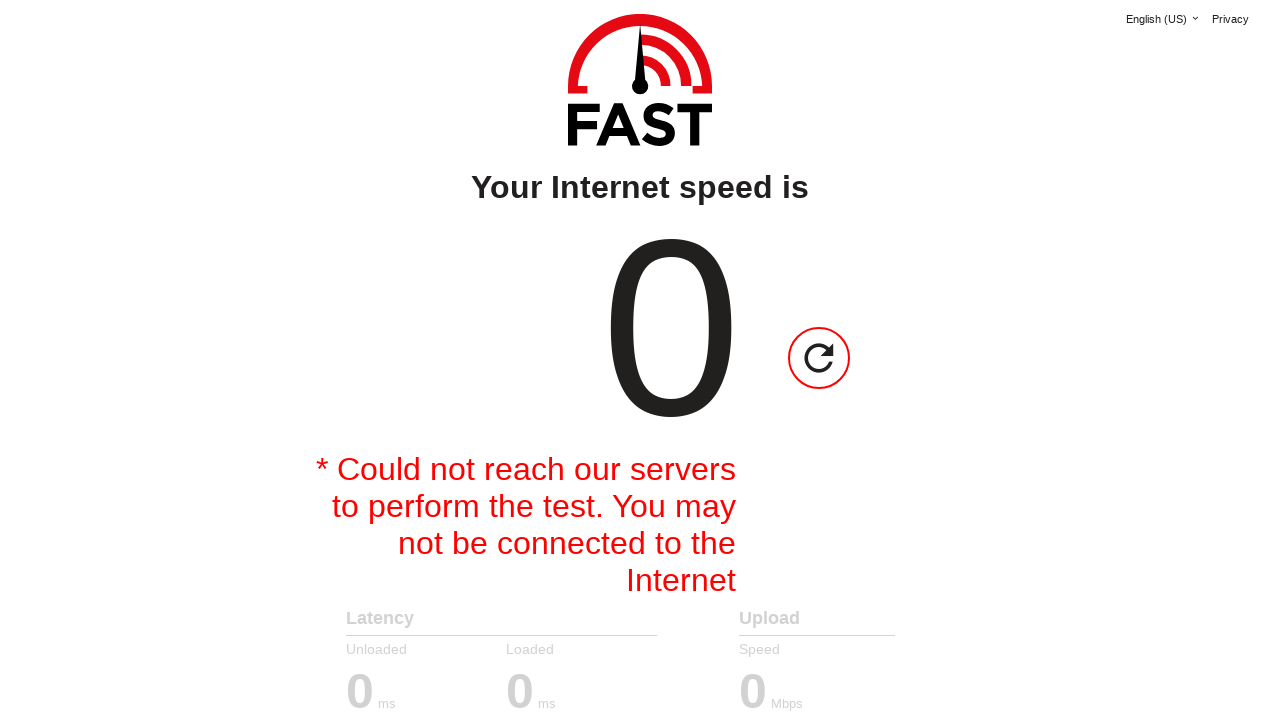

Expanded details container is now visible with full test information
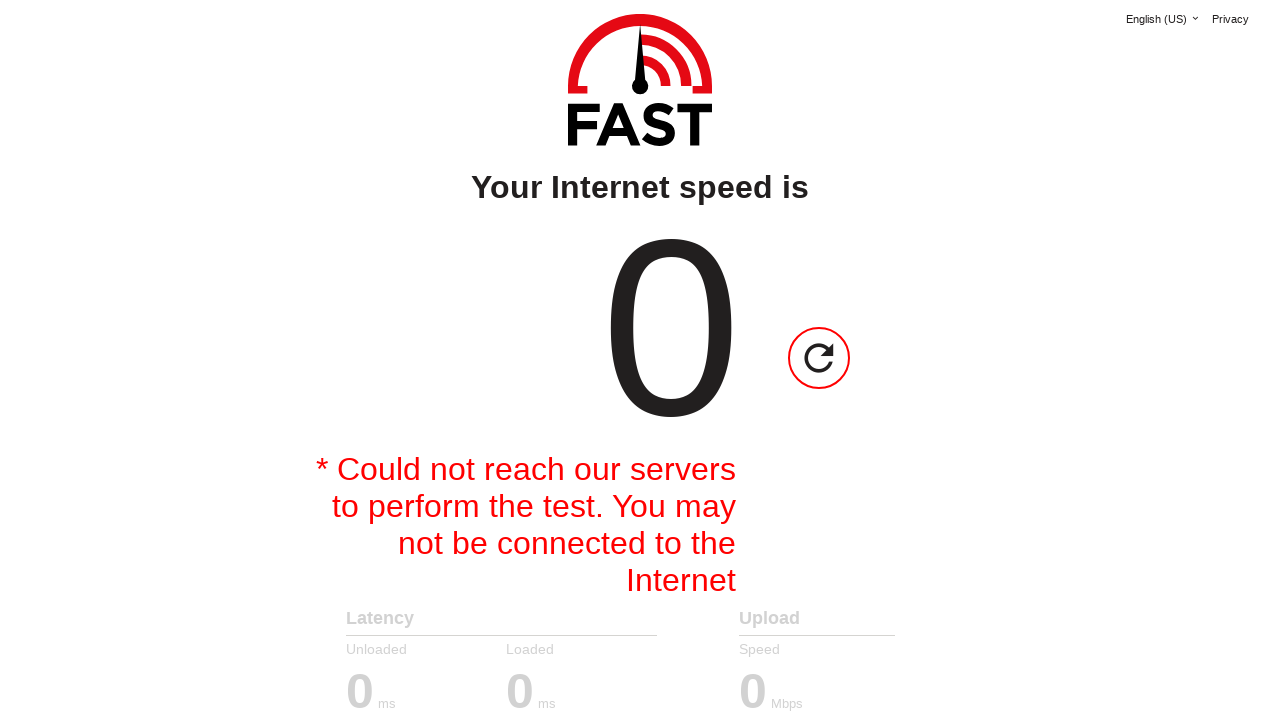

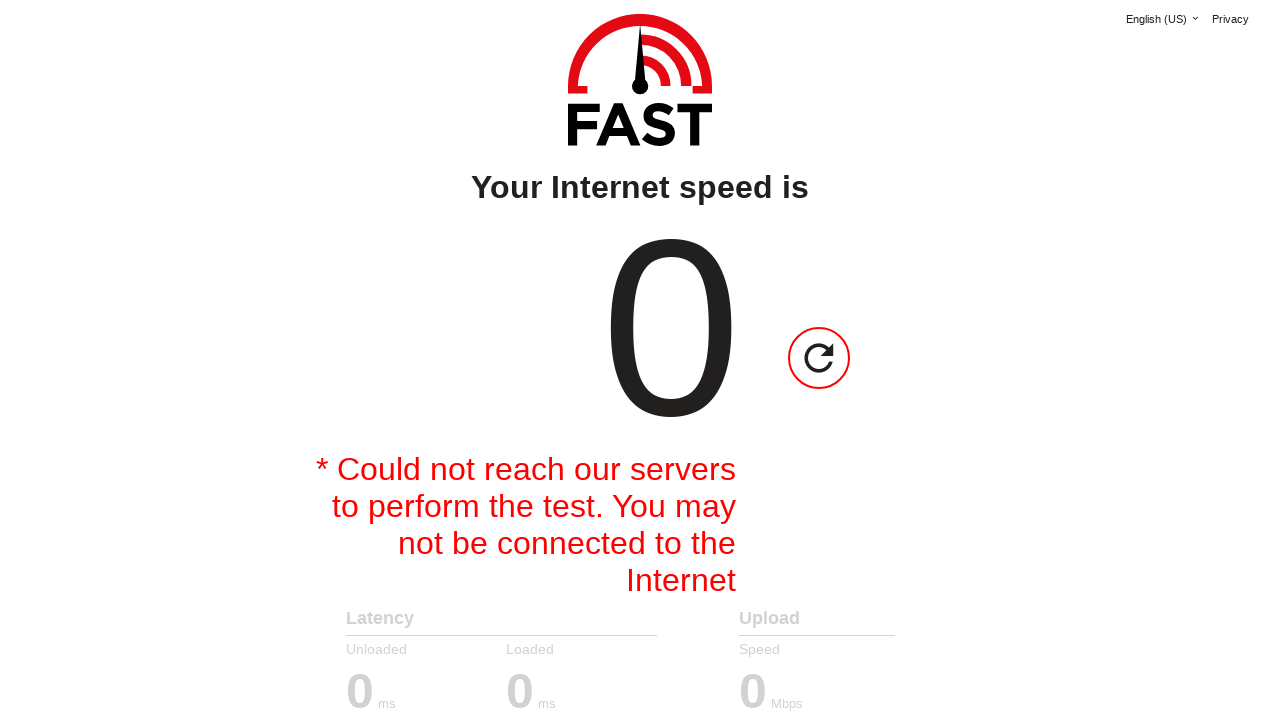